Searches for a company's CAE (economic activity code) by entering its NIF (tax identification number) on the Portuguese INE website

Starting URL: https://webinq.ine.pt/public/pages/QUERYCAE

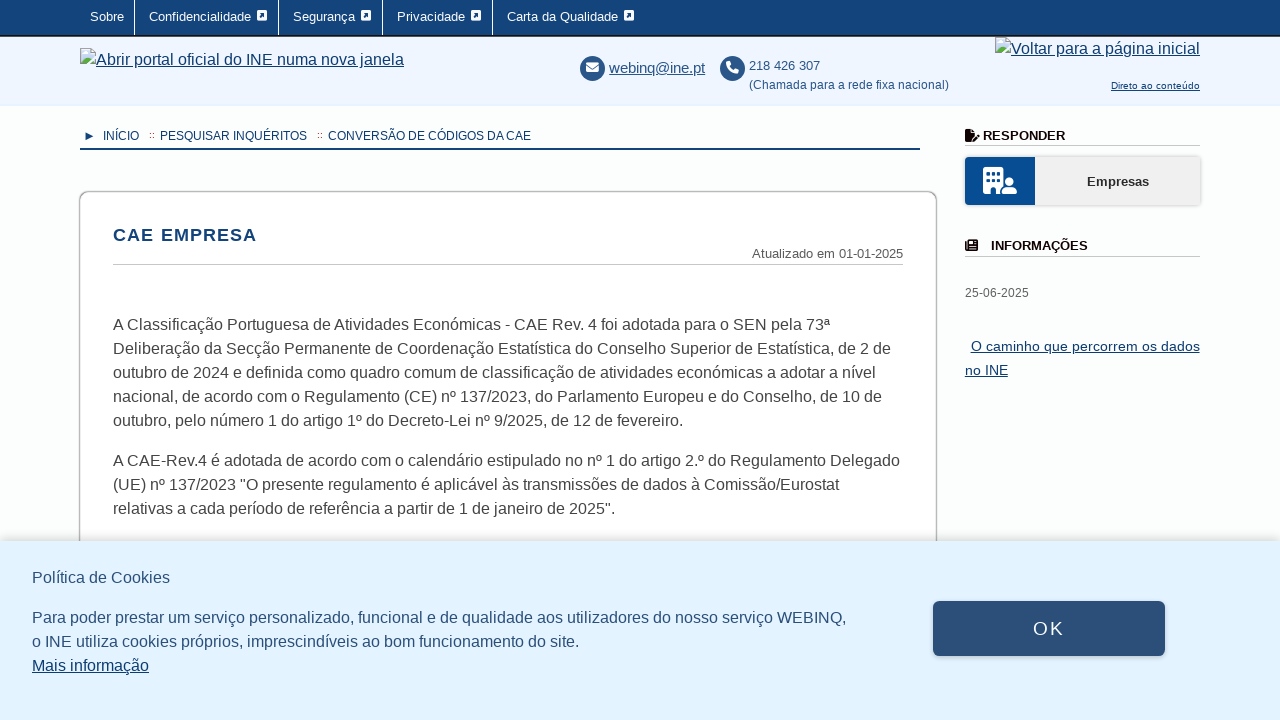

Filled NIF field with test value '509442013' on input[name='ctl00$contentBody$txtNif']
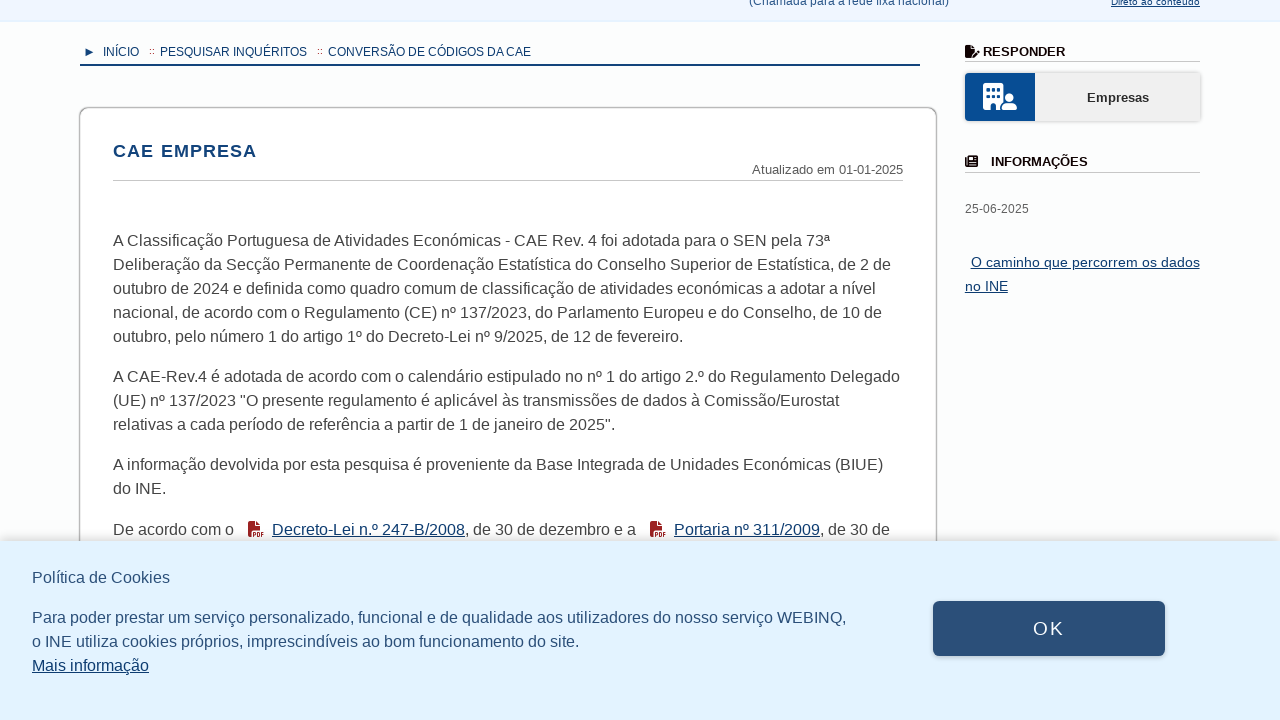

Accepted cookies by clicking disclaimer button at (1049, 629) on xpath=//*[@id="ctl00_cookieDisclaimer"]/div/div[2]/button
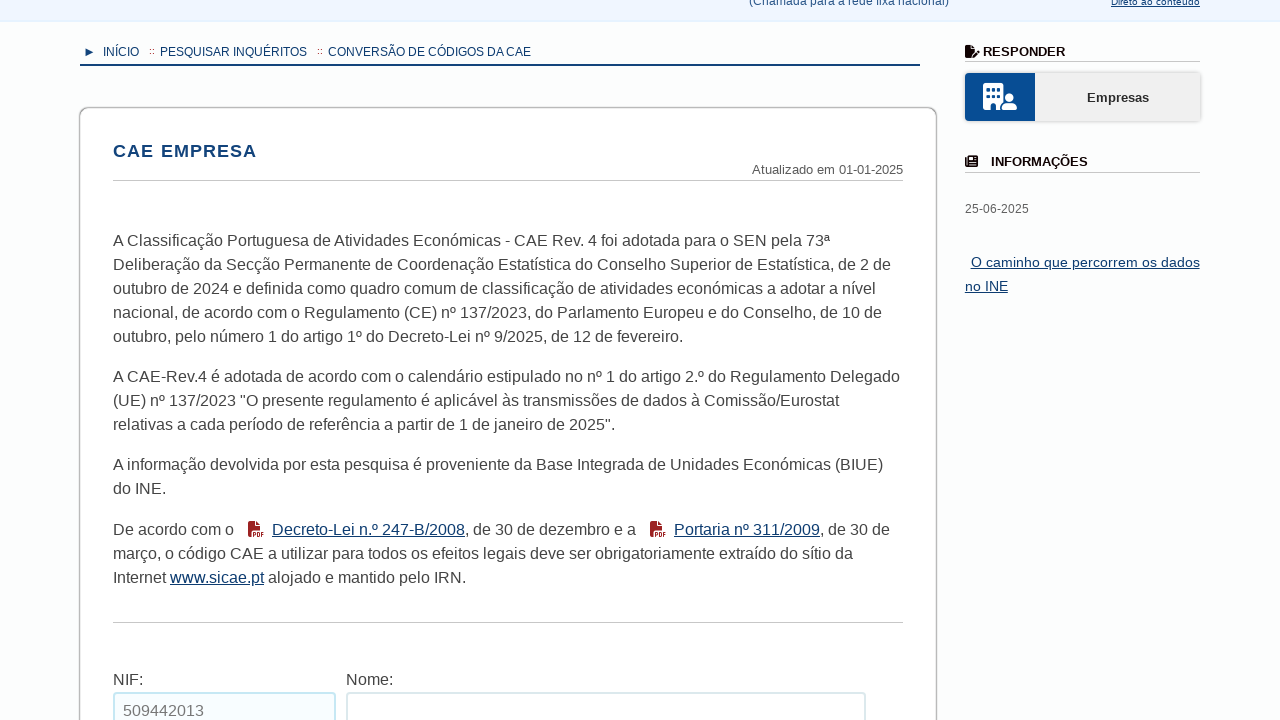

Clicked search button to query CAE by NIF at (161, 361) on xpath=//*[@id="ctl00_contentBody_btPesquisar"]
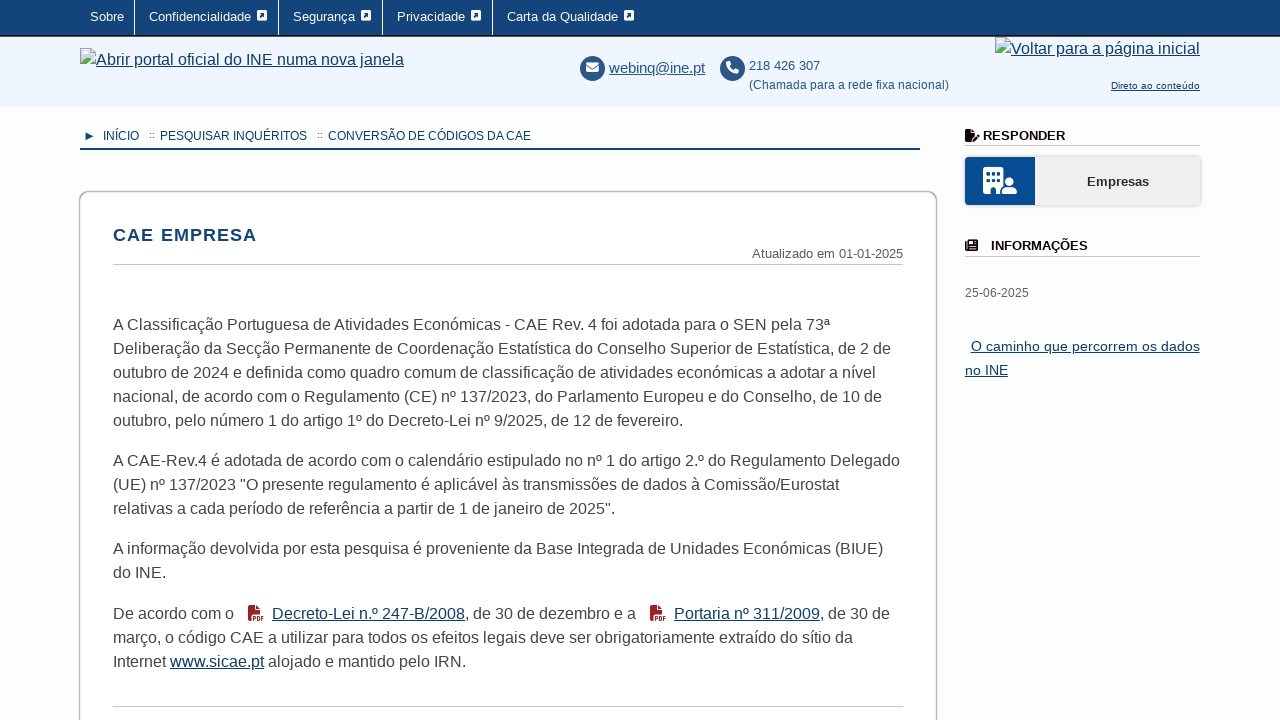

Search results container loaded
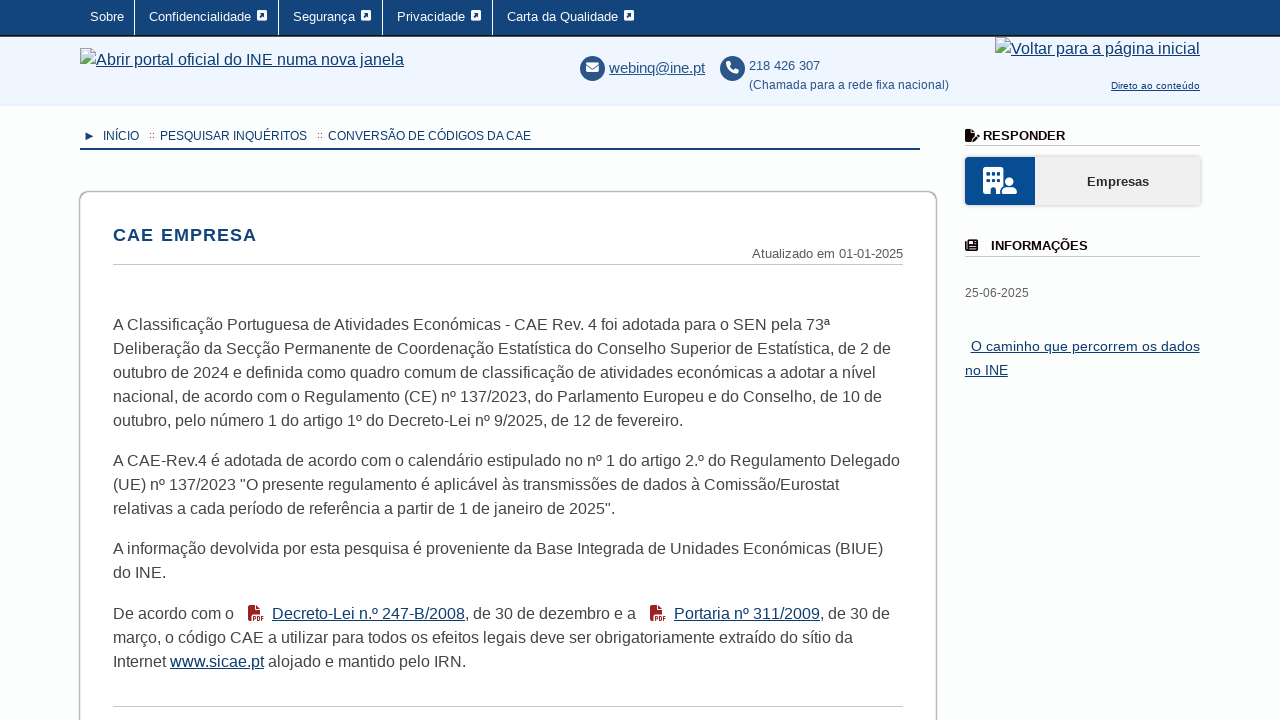

CAE code link is displayed in results
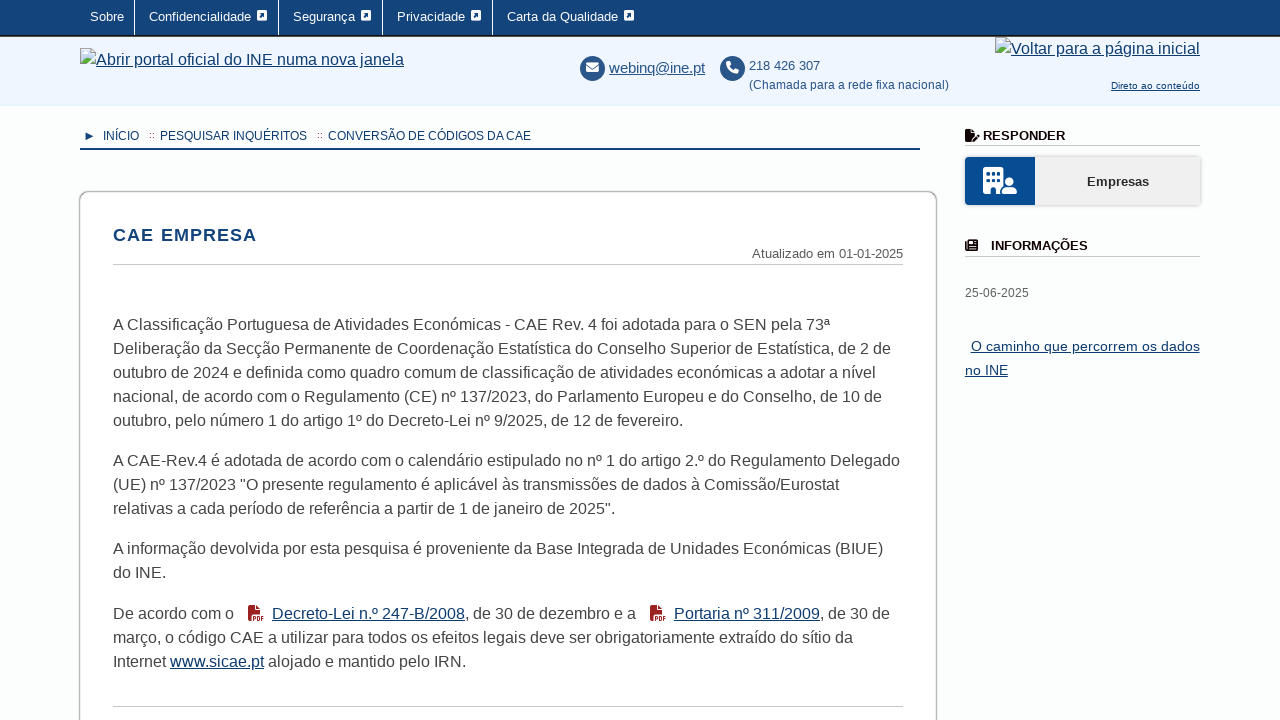

Company name is displayed in results
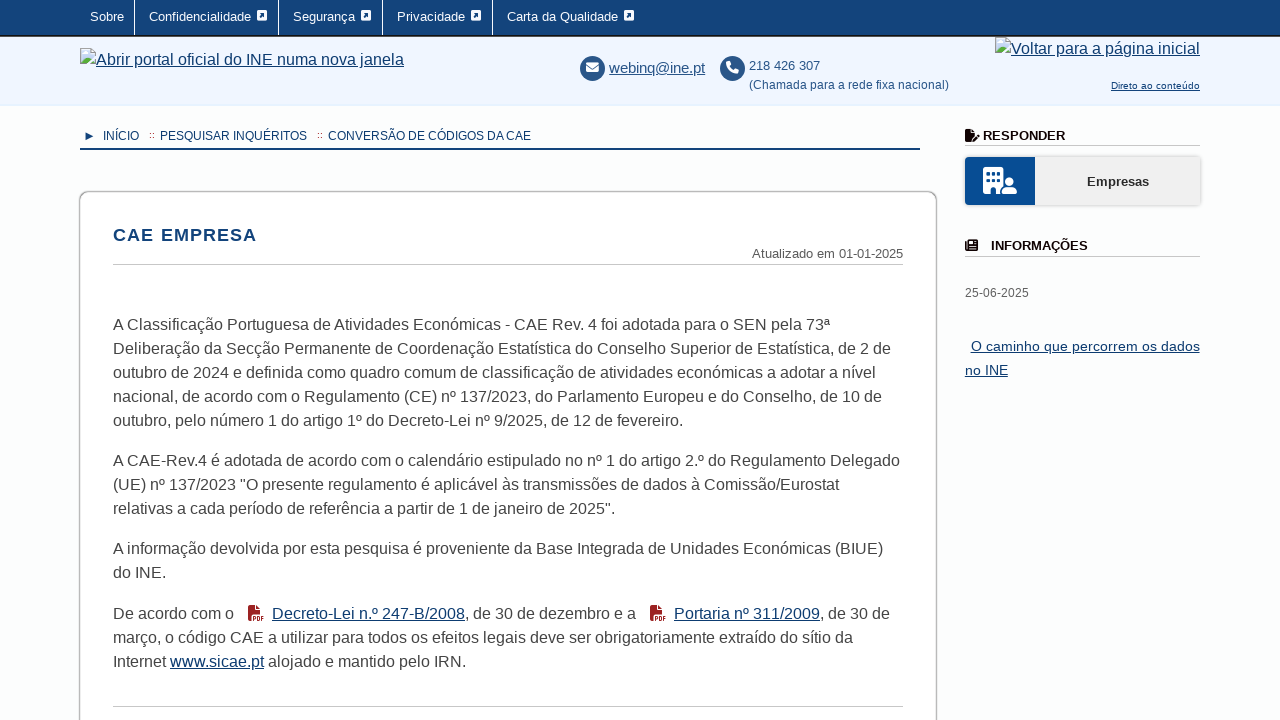

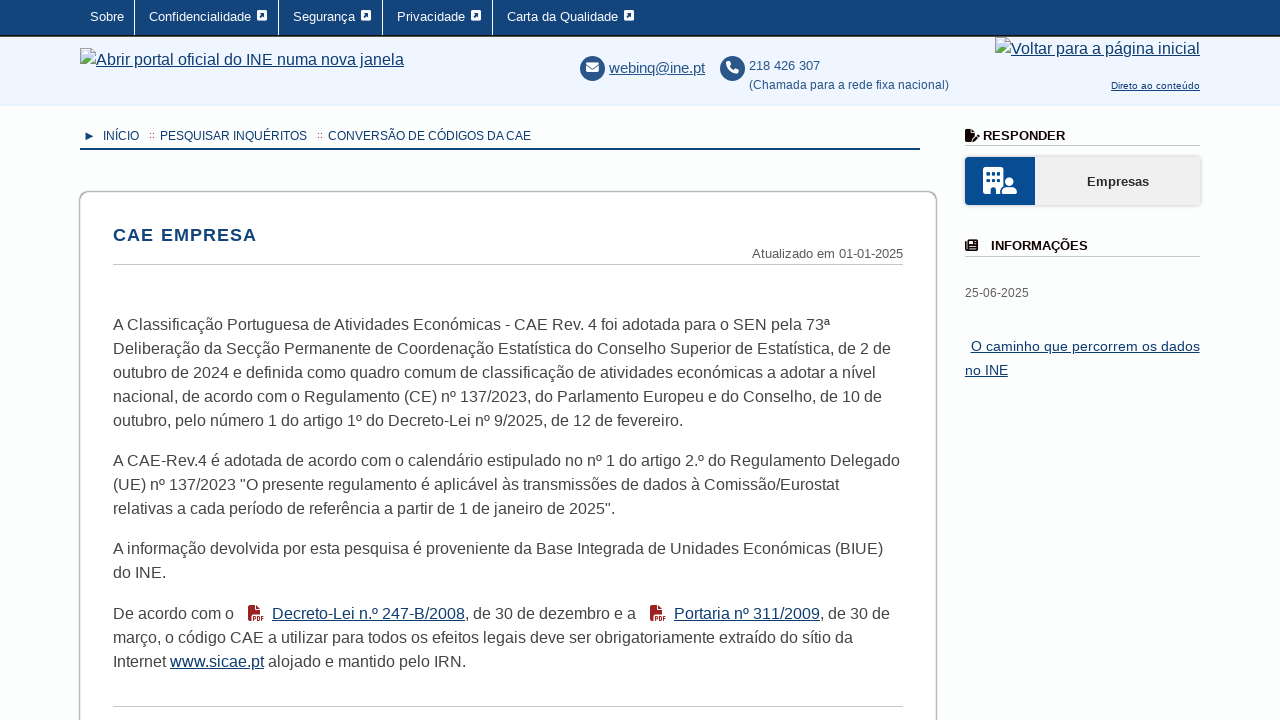